Tests checkbox functionality on Heroku app by navigating to checkboxes page, verifying checkbox states, and toggling them based on their current selection status

Starting URL: https://the-internet.herokuapp.com/

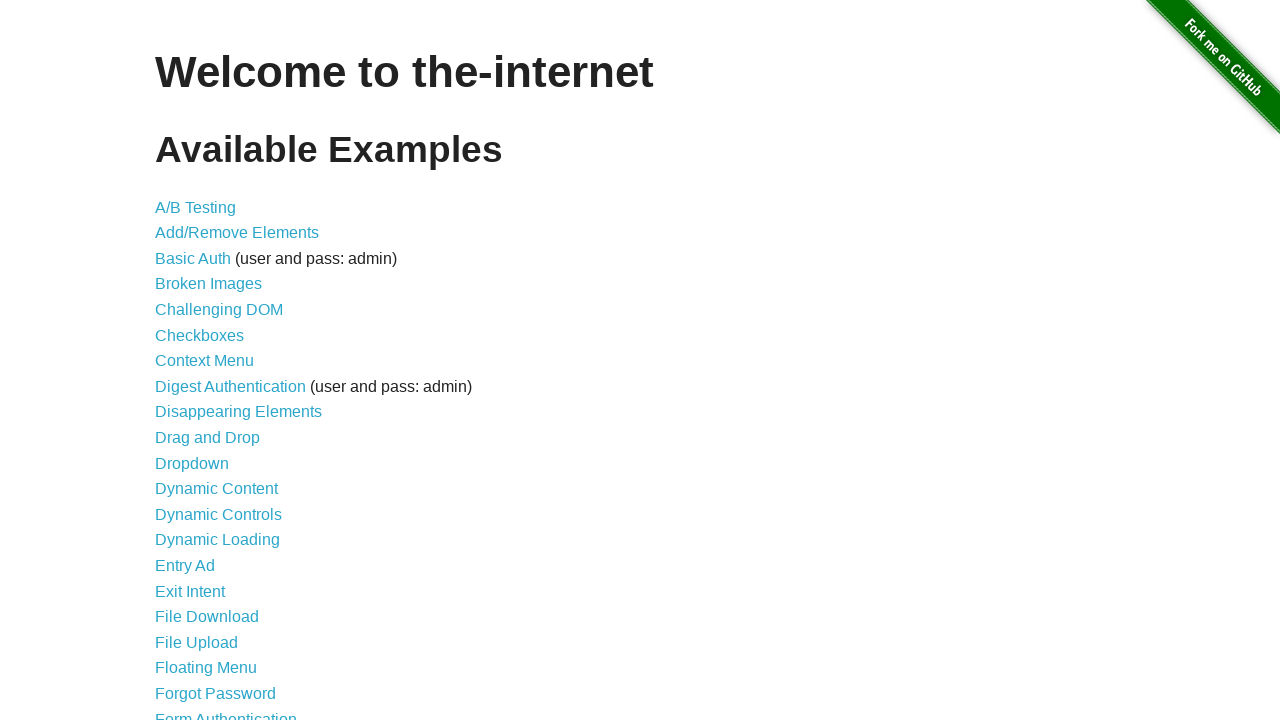

Clicked on Checkboxes link at (200, 335) on xpath=//a[contains(text(),'Checkboxes')]
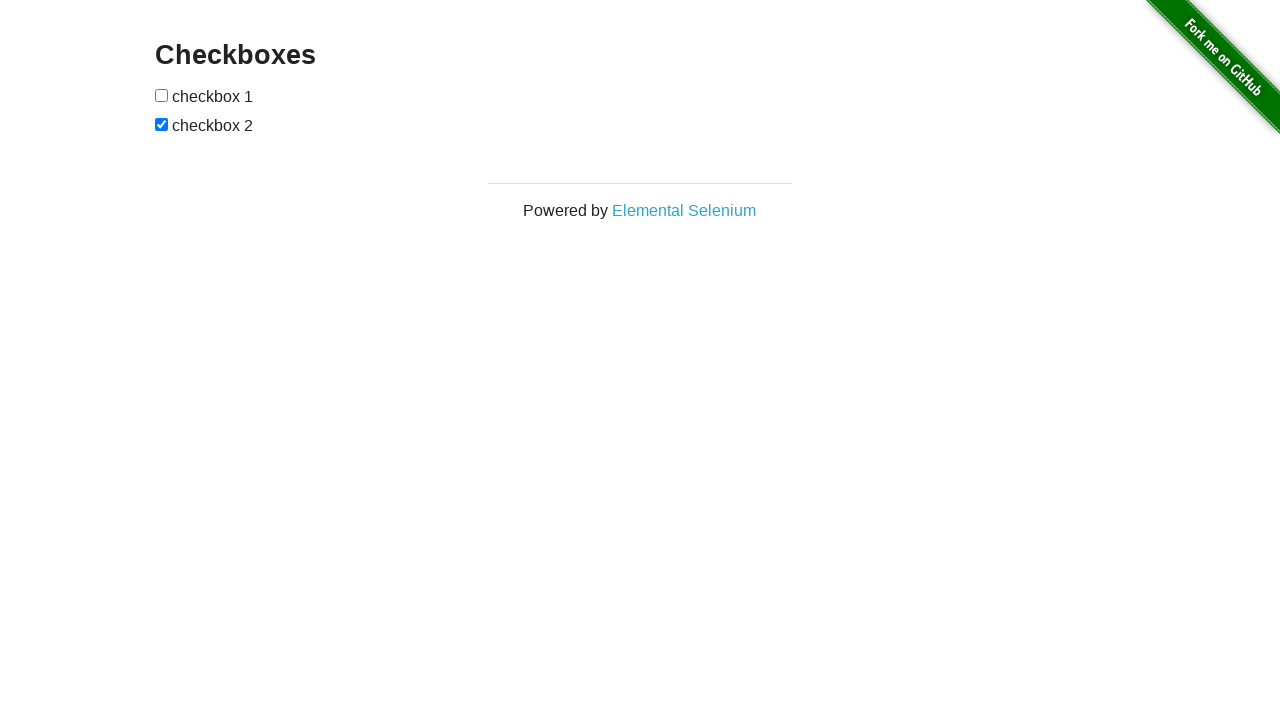

Checkboxes page loaded successfully
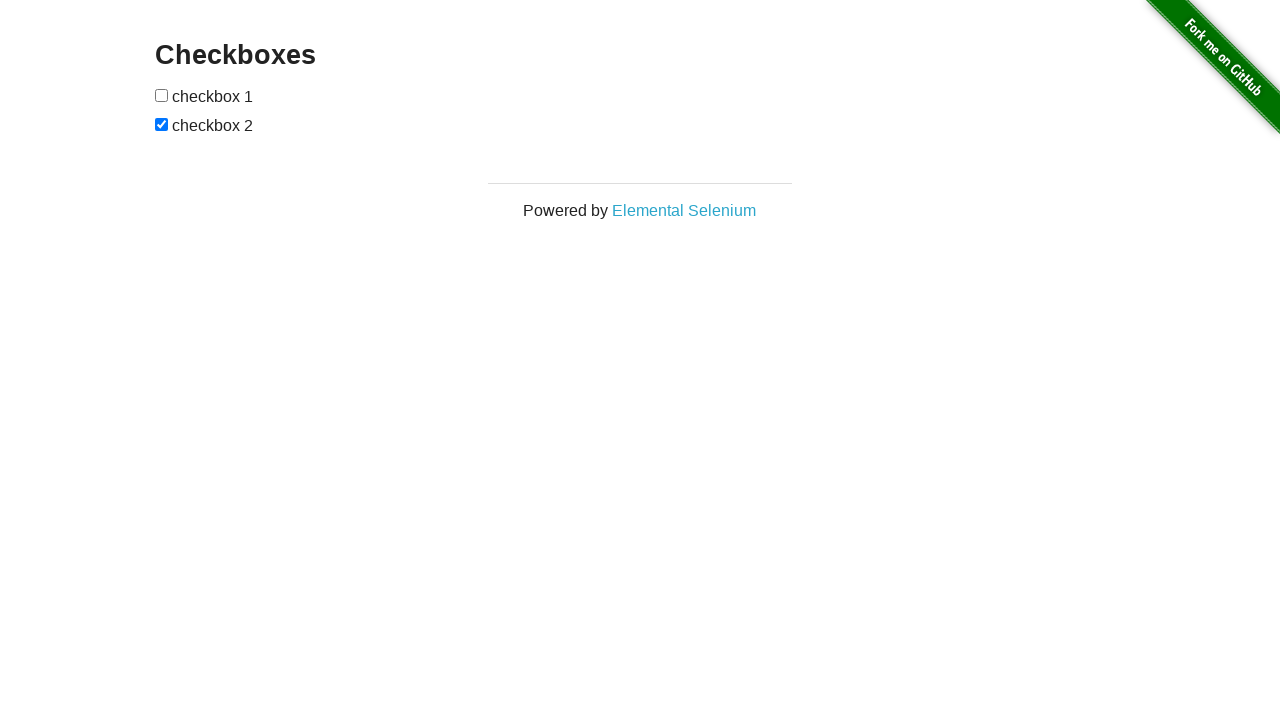

Located first checkbox element
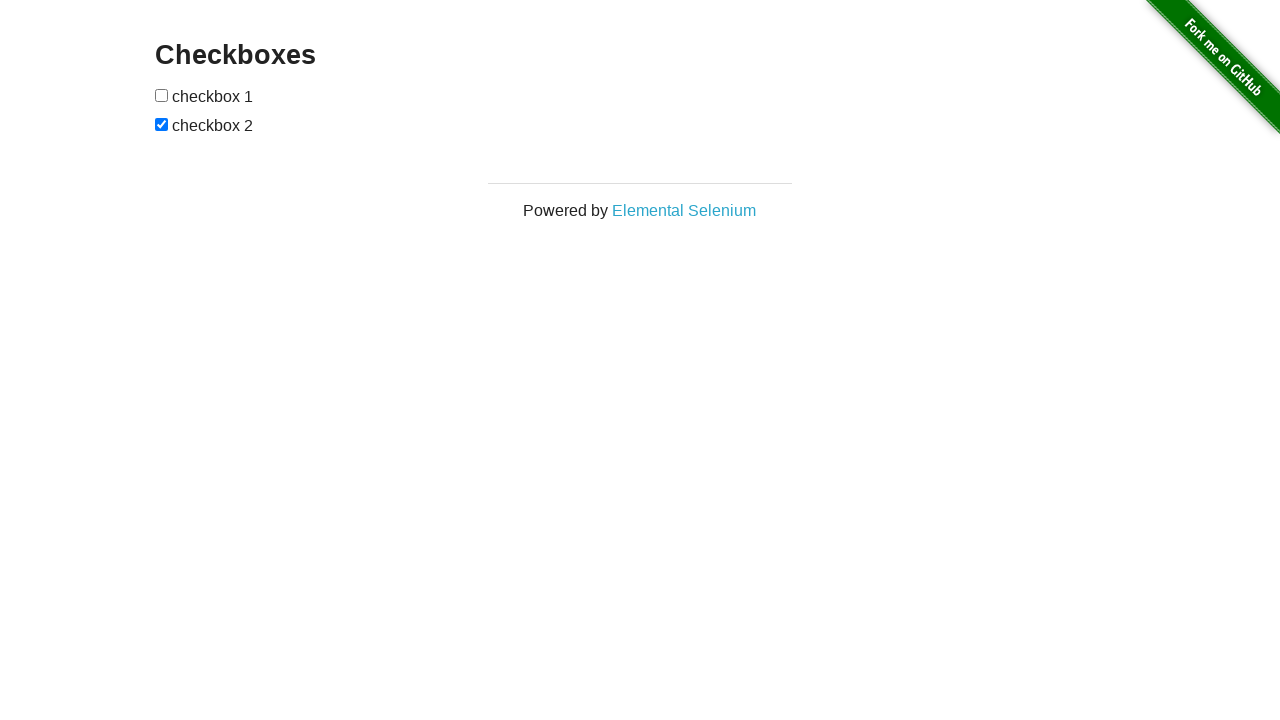

Located second checkbox element
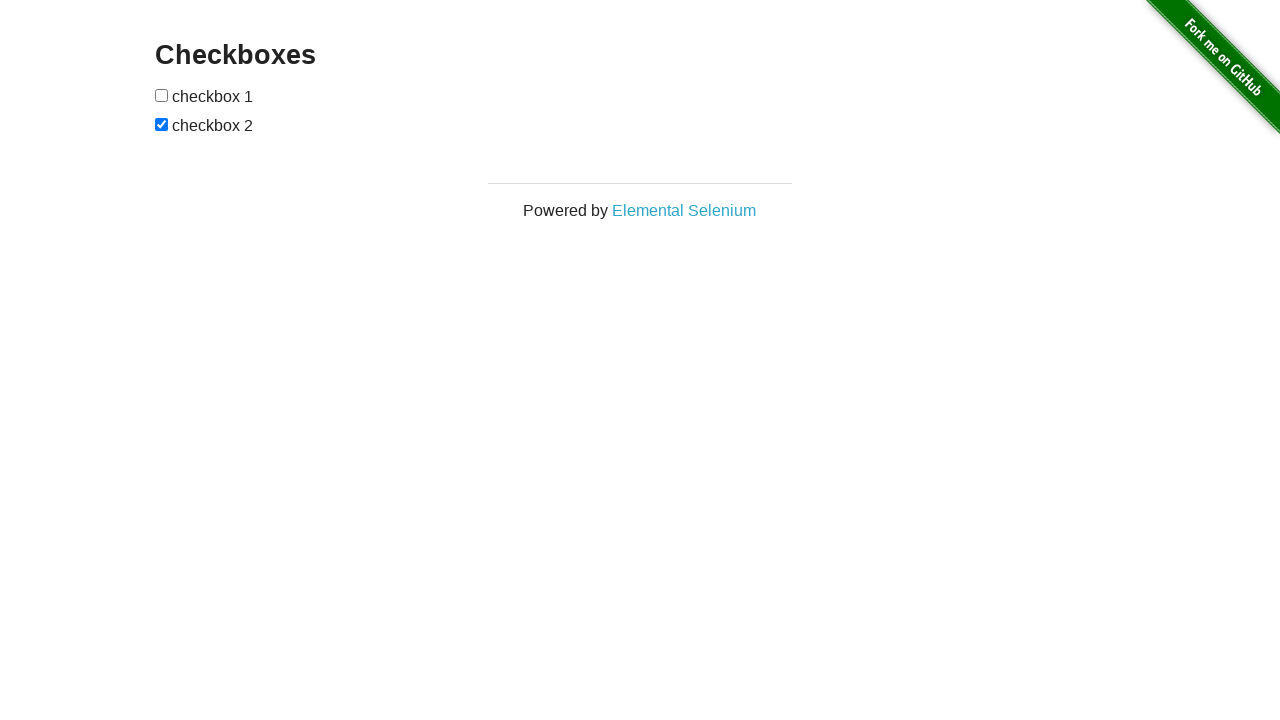

First checkbox was unchecked, clicked to enable it at (162, 95) on (//form//input[@type='checkbox'])[1]
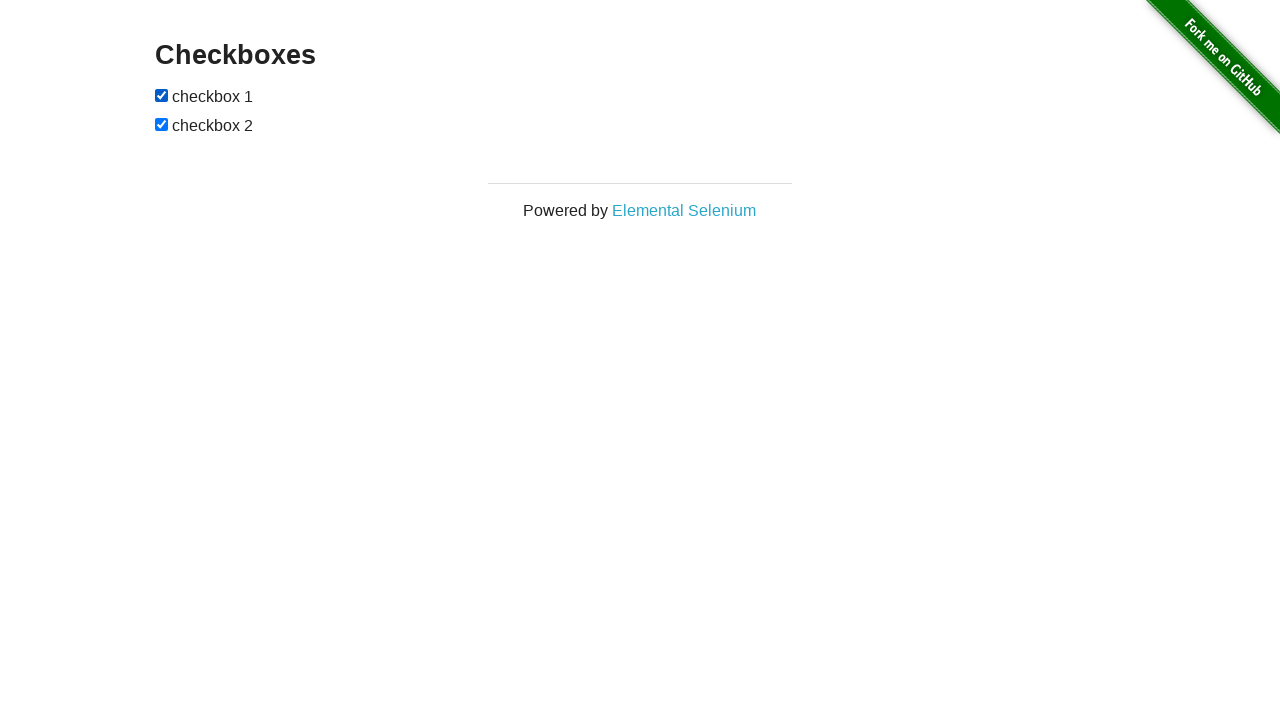

Second checkbox was checked, clicked to disable it at (162, 124) on (//form//input[@type='checkbox'])[2]
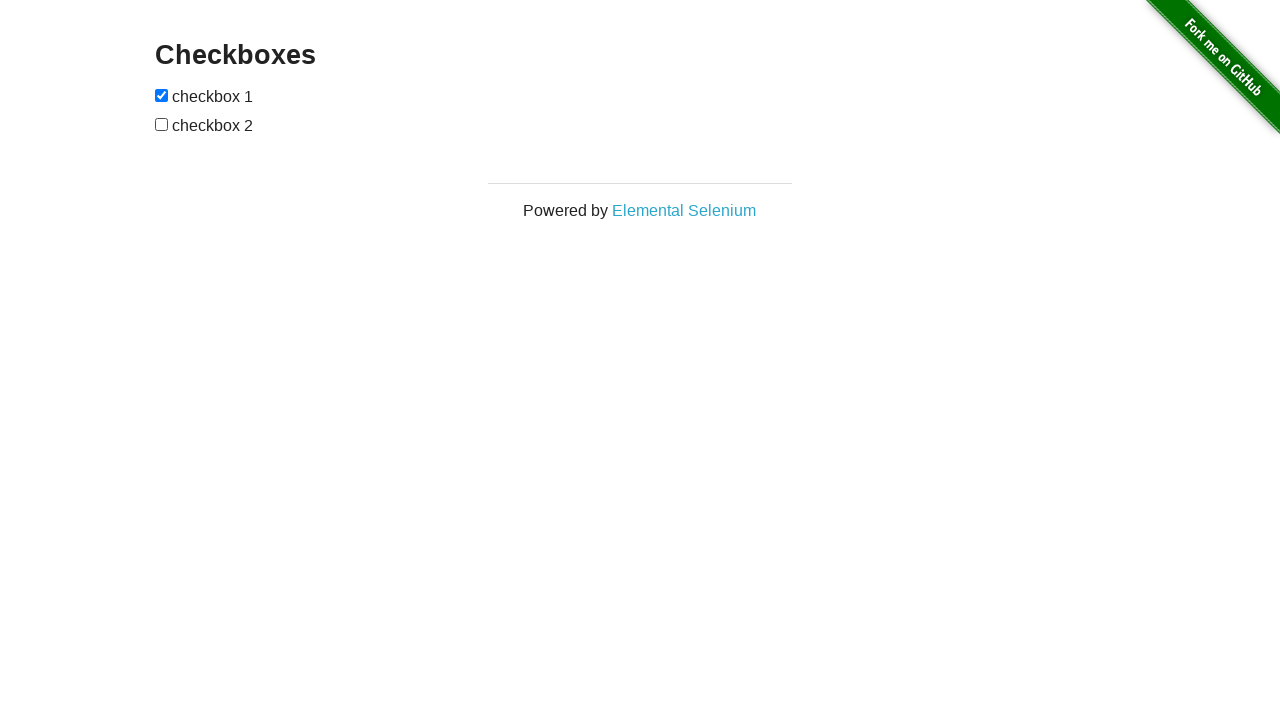

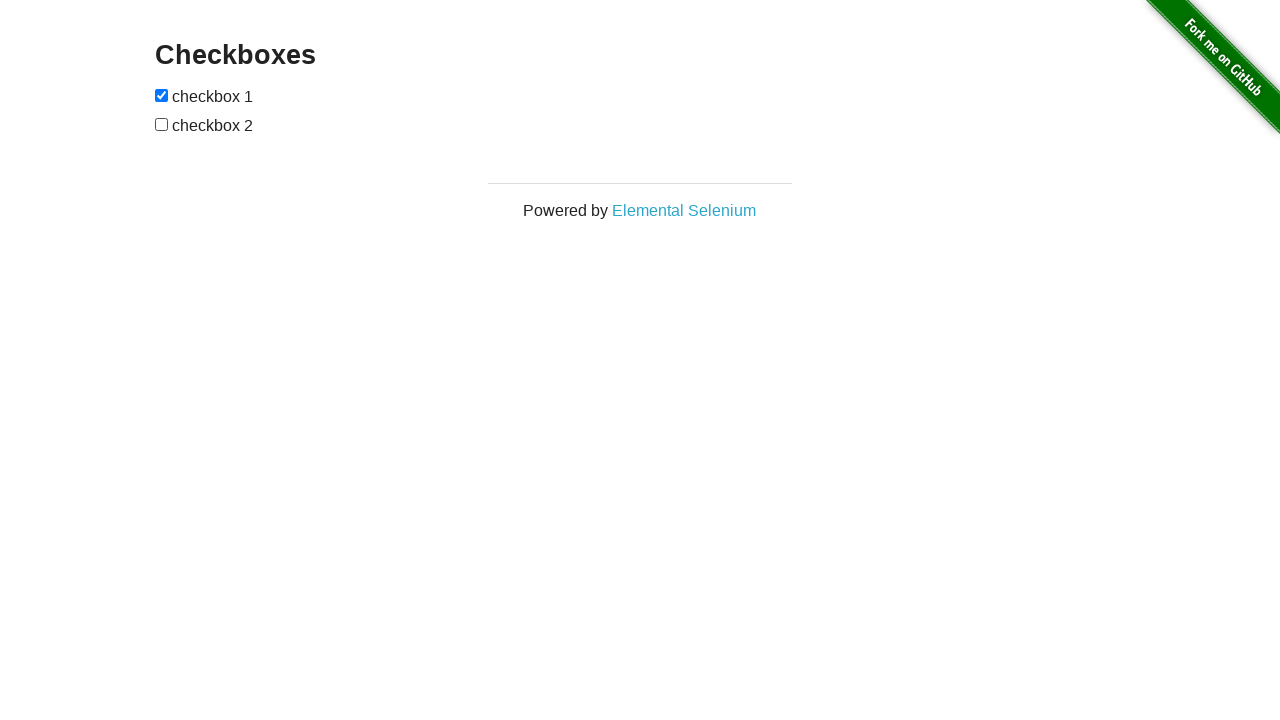